Tests link navigation on ParaBank demo site by clicking on the Register link and then the Login info link to verify navigation functionality.

Starting URL: https://parabank.parasoft.com/parabank/

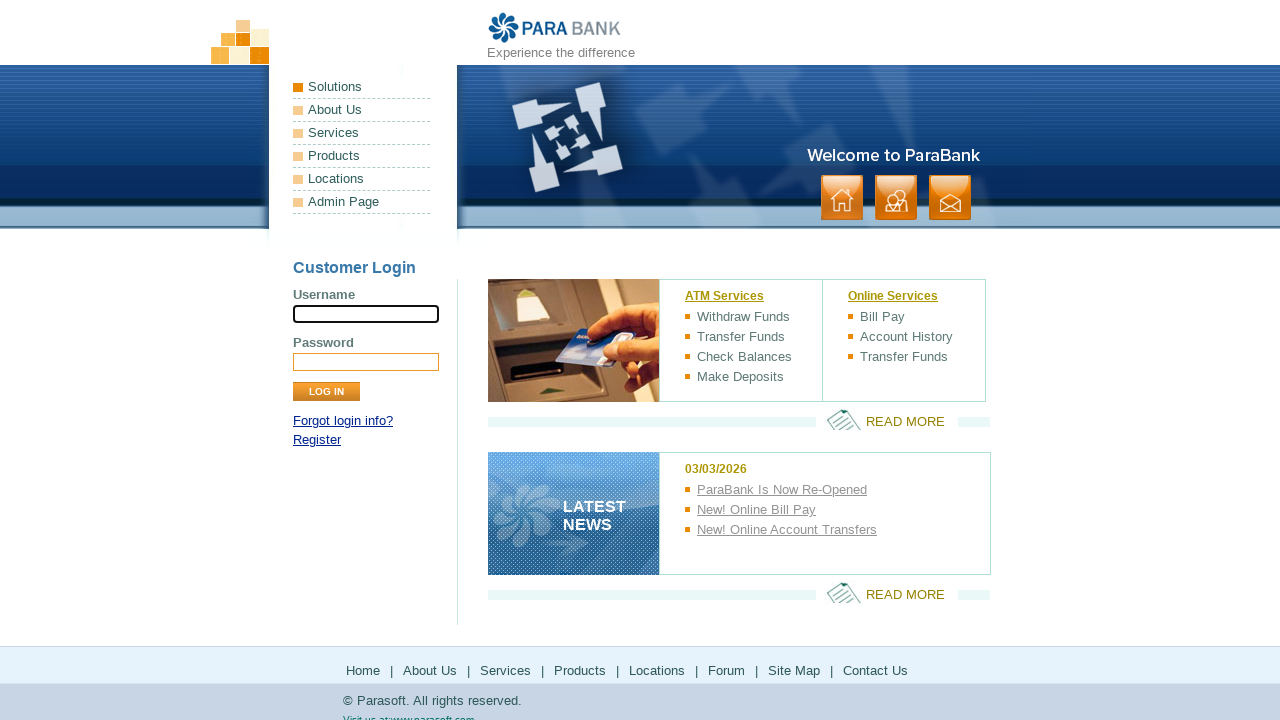

Clicked on Register link at (317, 440) on text=Register
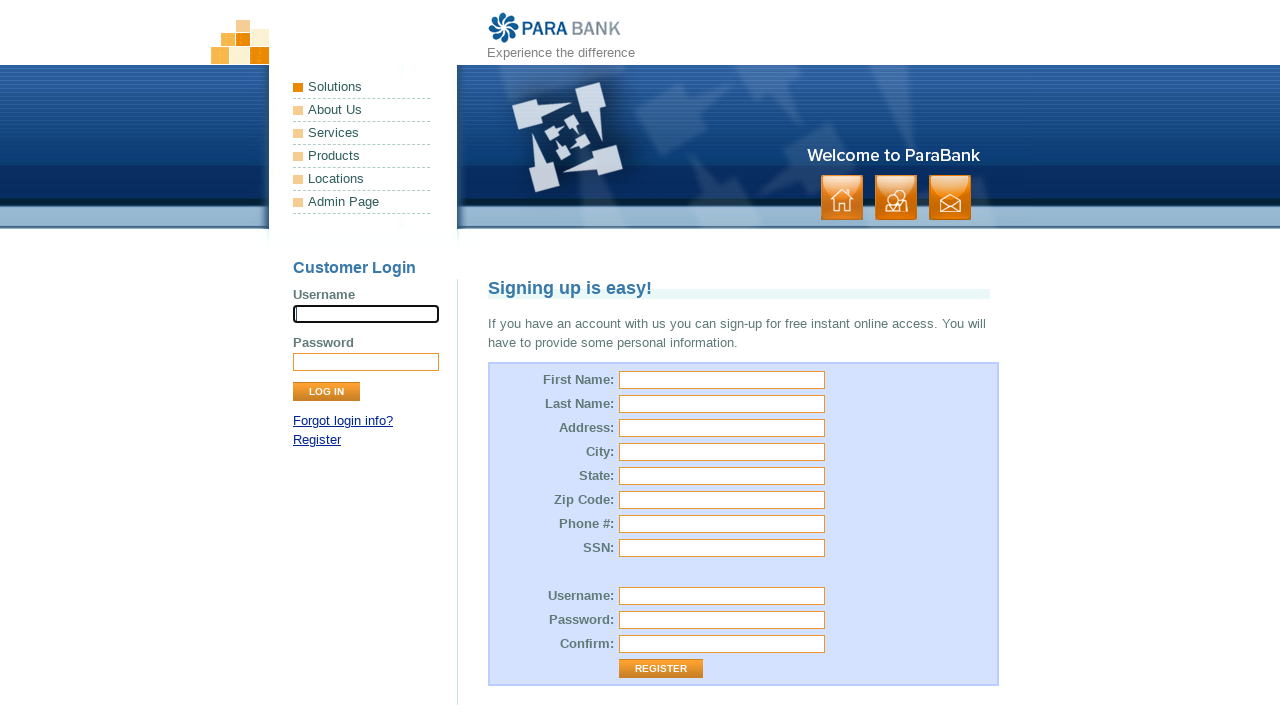

Waited for page to load after clicking Register
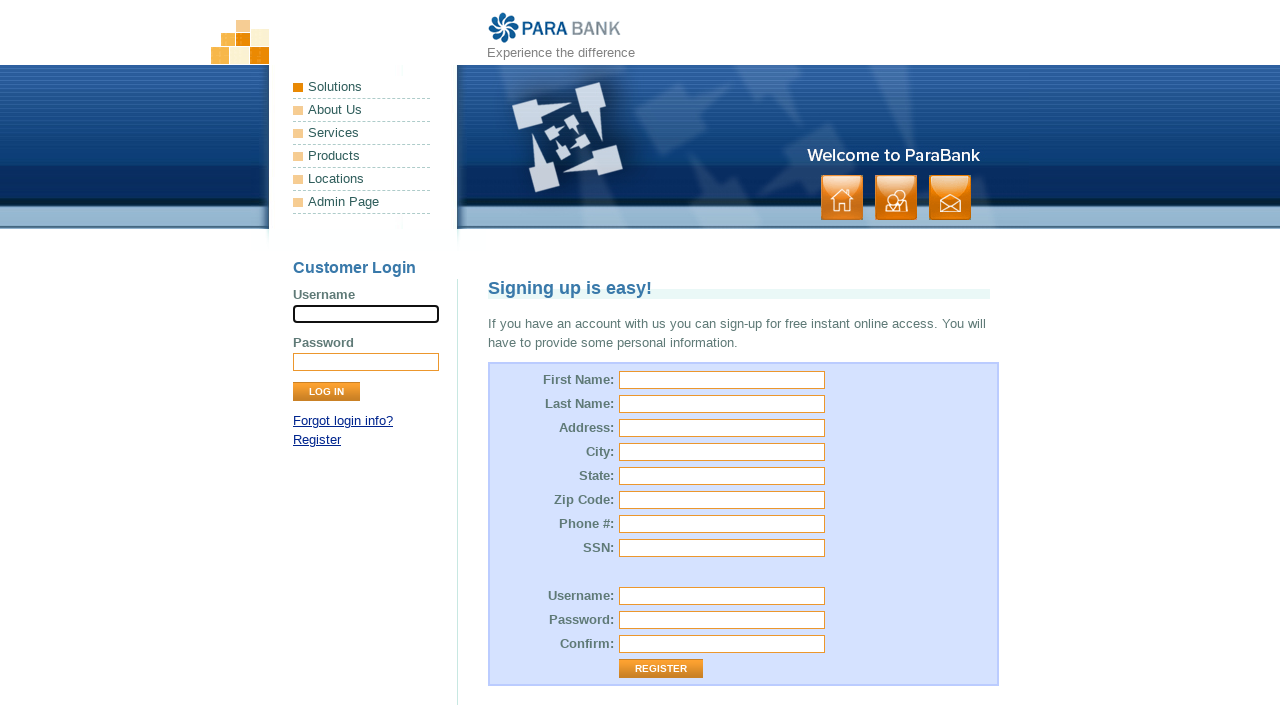

Clicked on Login info? link at (343, 421) on text=Login info?
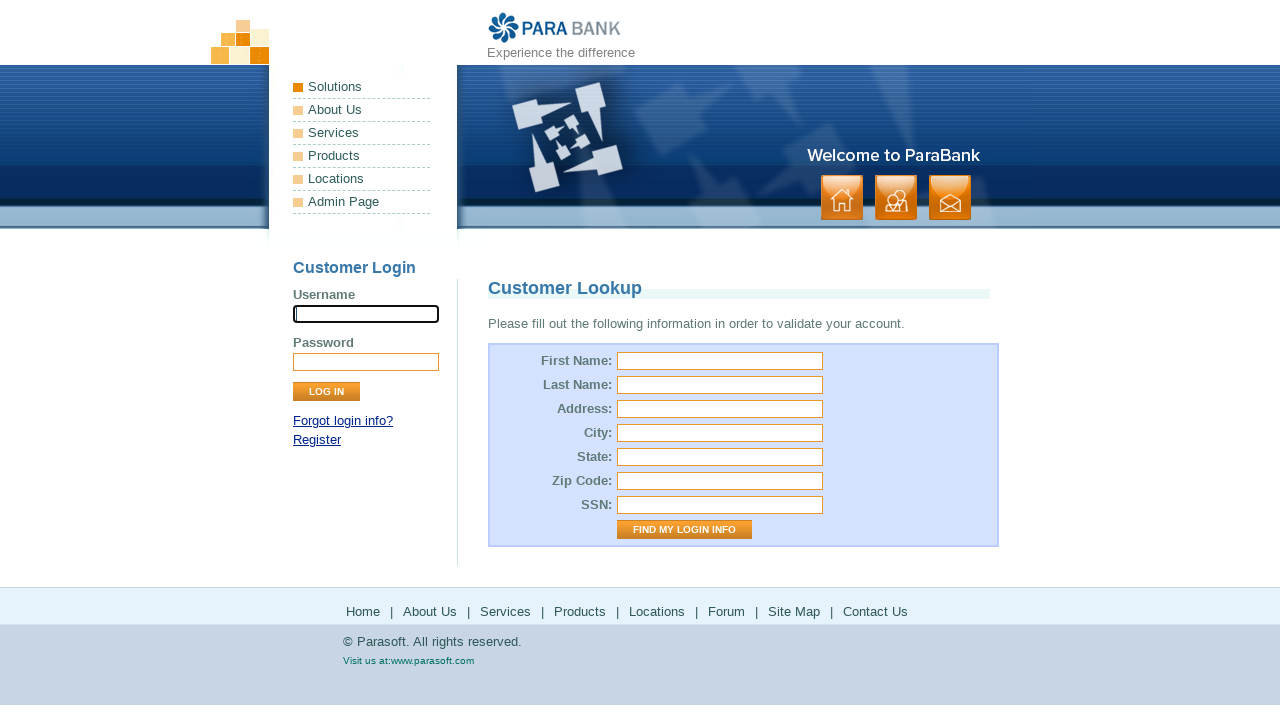

Waited for page to load after clicking Login info?
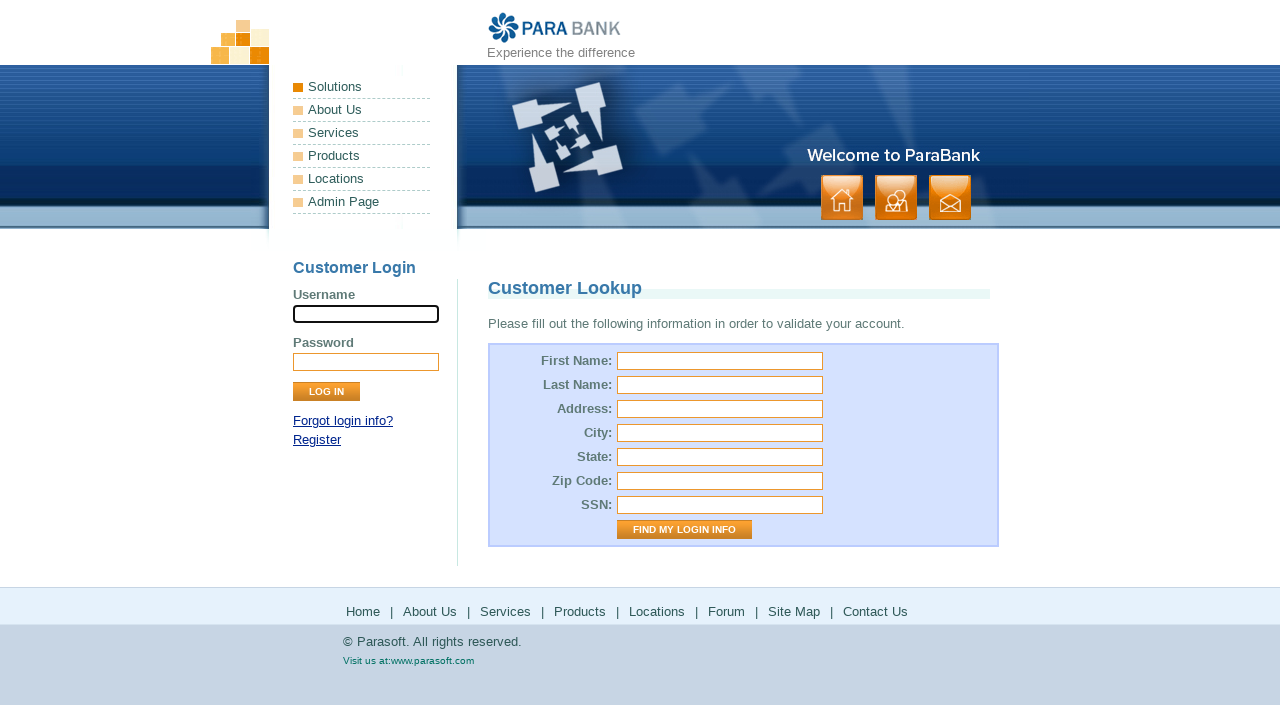

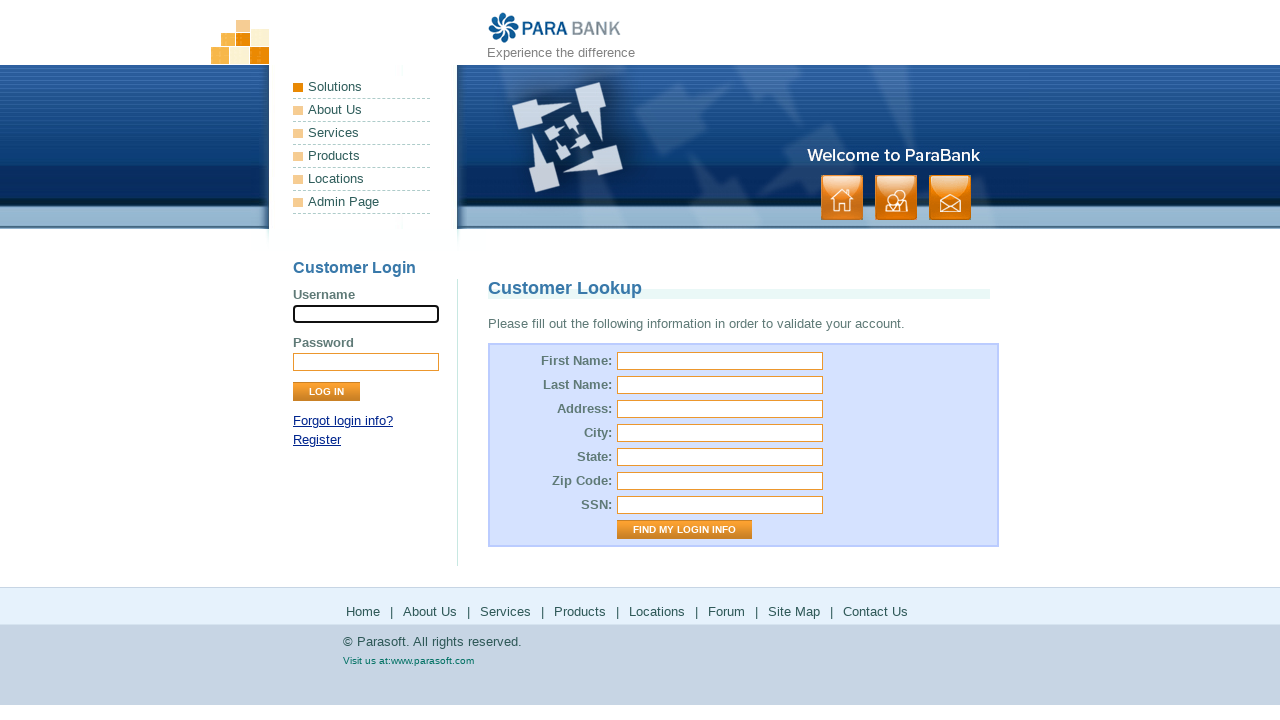